Tests dropdown selection functionality by selecting a year value from a dropdown menu on a test page

Starting URL: https://testcenter.techproeducation.com/index.php?page=dropdown

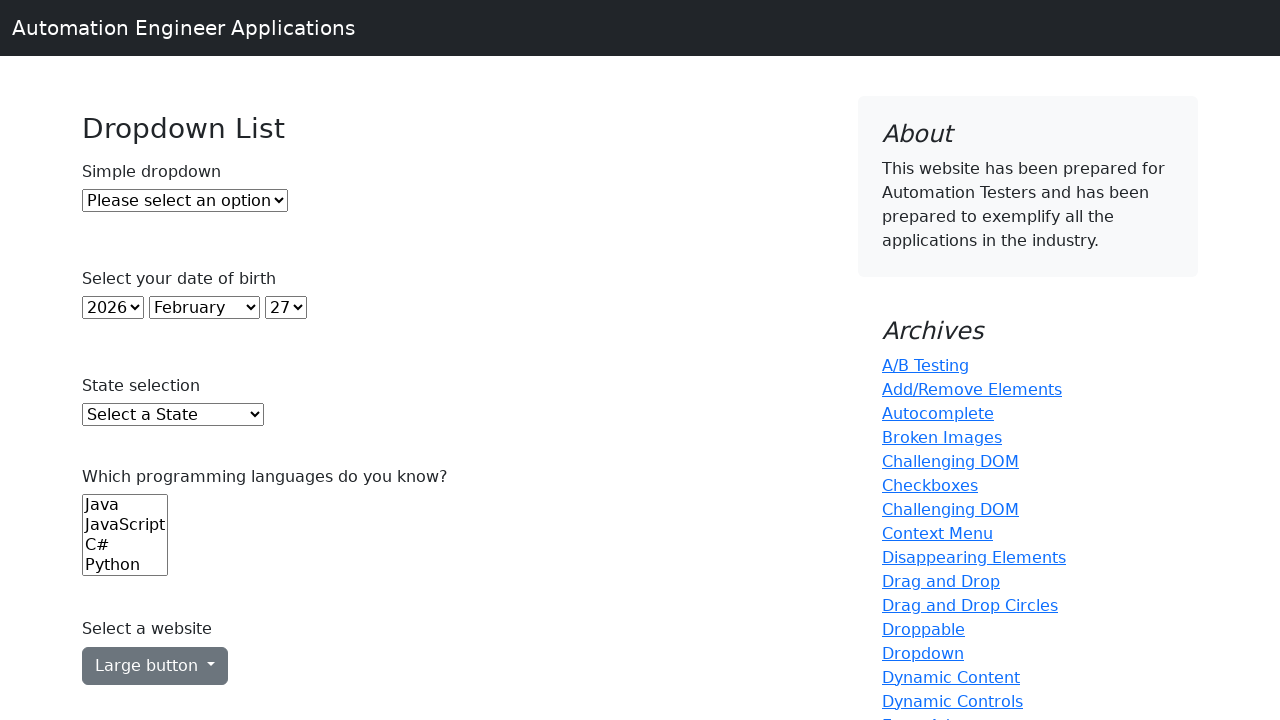

Navigated to dropdown test page
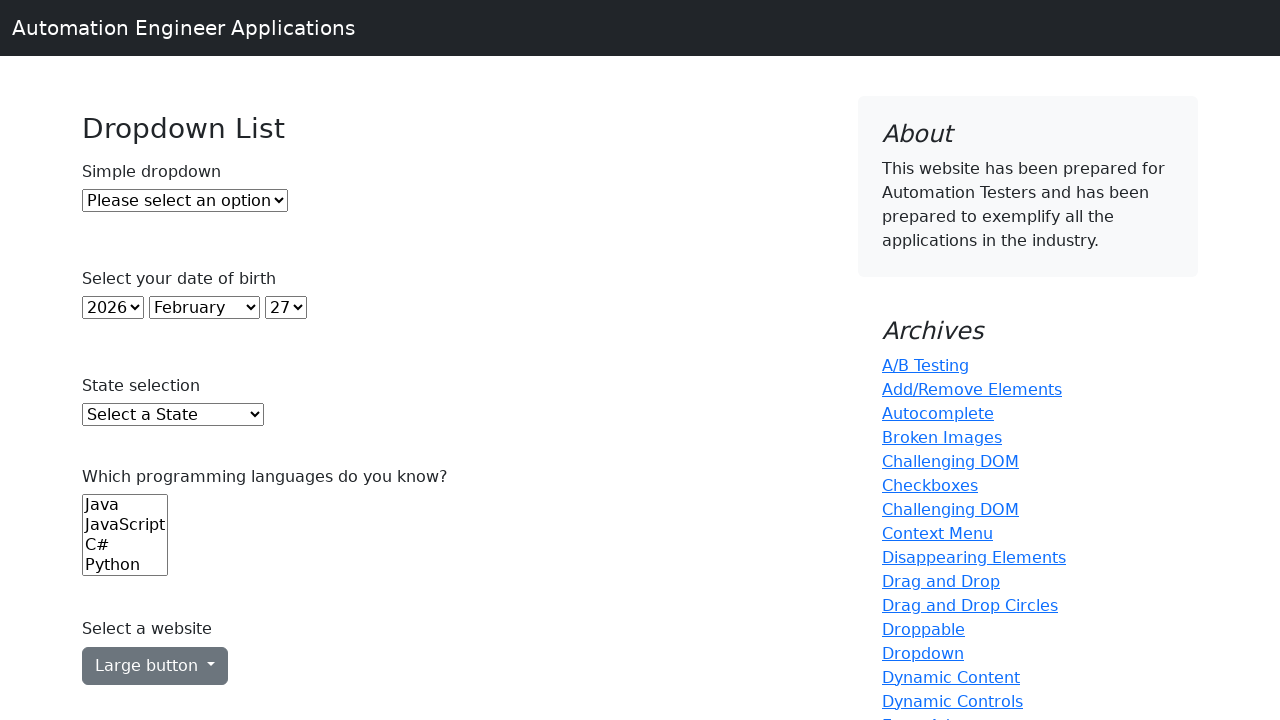

Selected year '2005' from the year dropdown menu on select#year
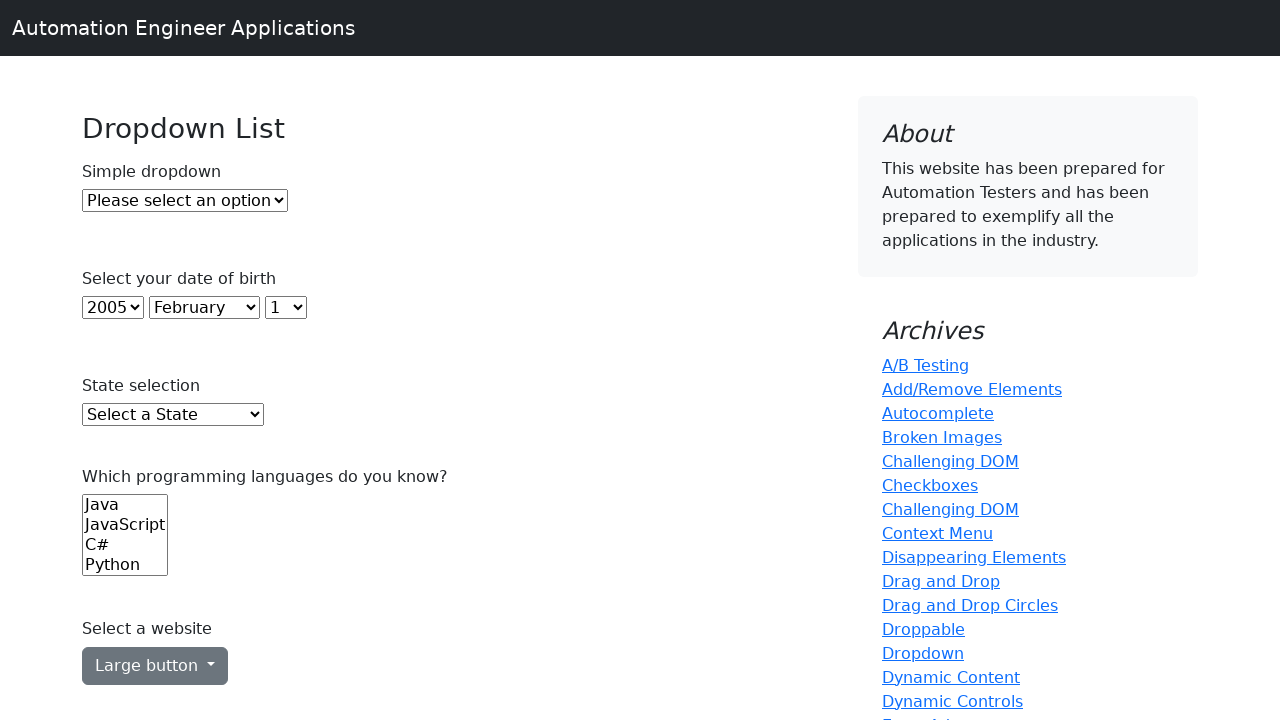

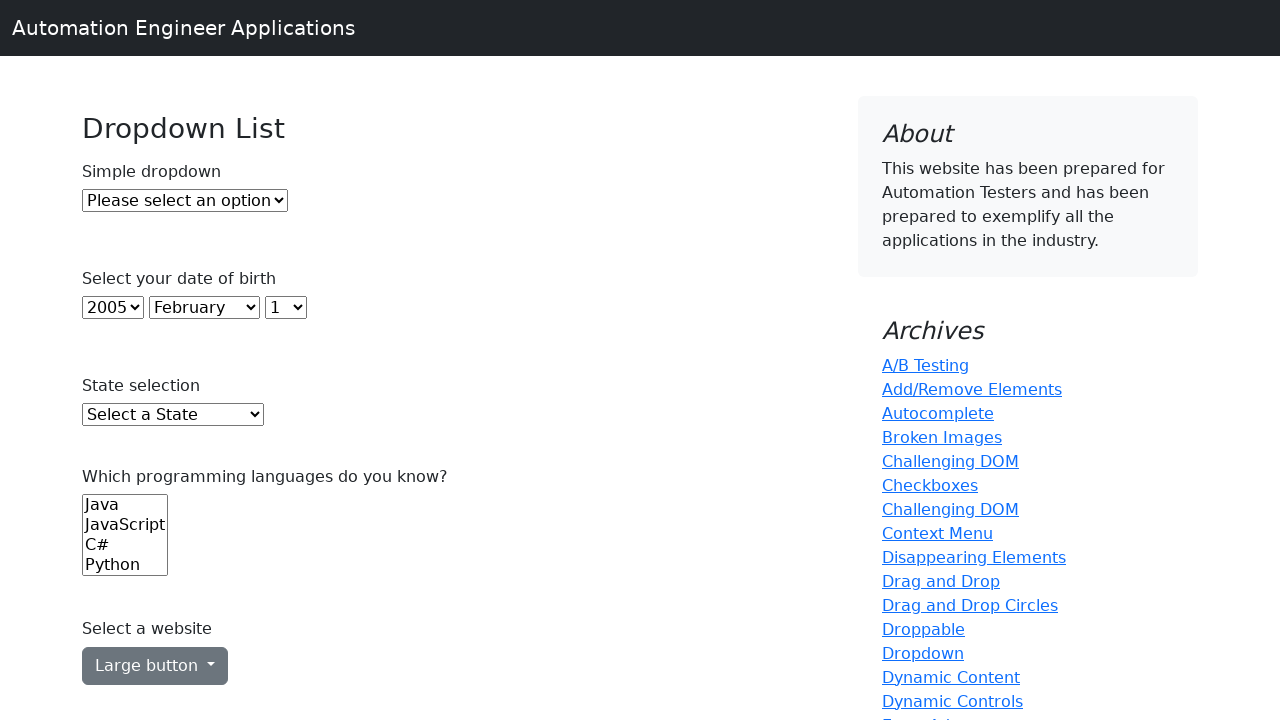